Tests iframe interaction on W3Schools try-it editor by switching to iframe, clicking a button inside it, then switching back to main content and clicking the menu button

Starting URL: https://www.w3schools.com/js/tryit.asp?filename=tryjs_myfirst

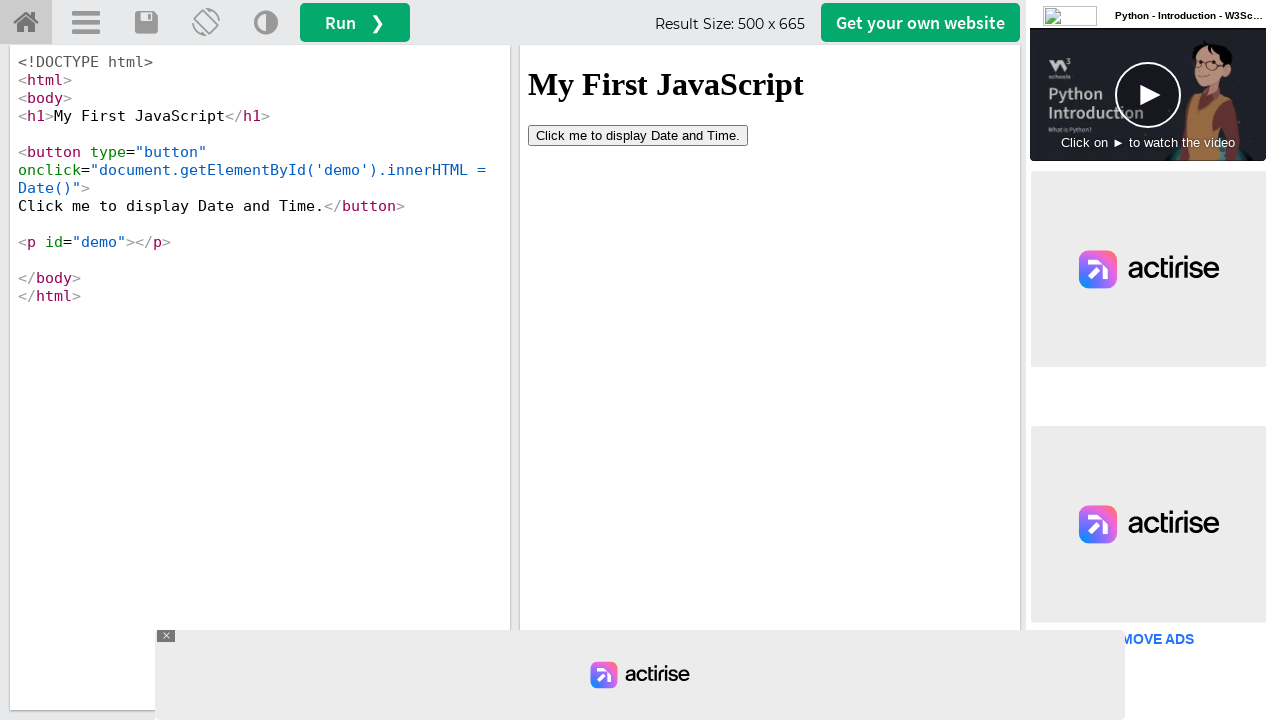

Located iframe#iframeResult
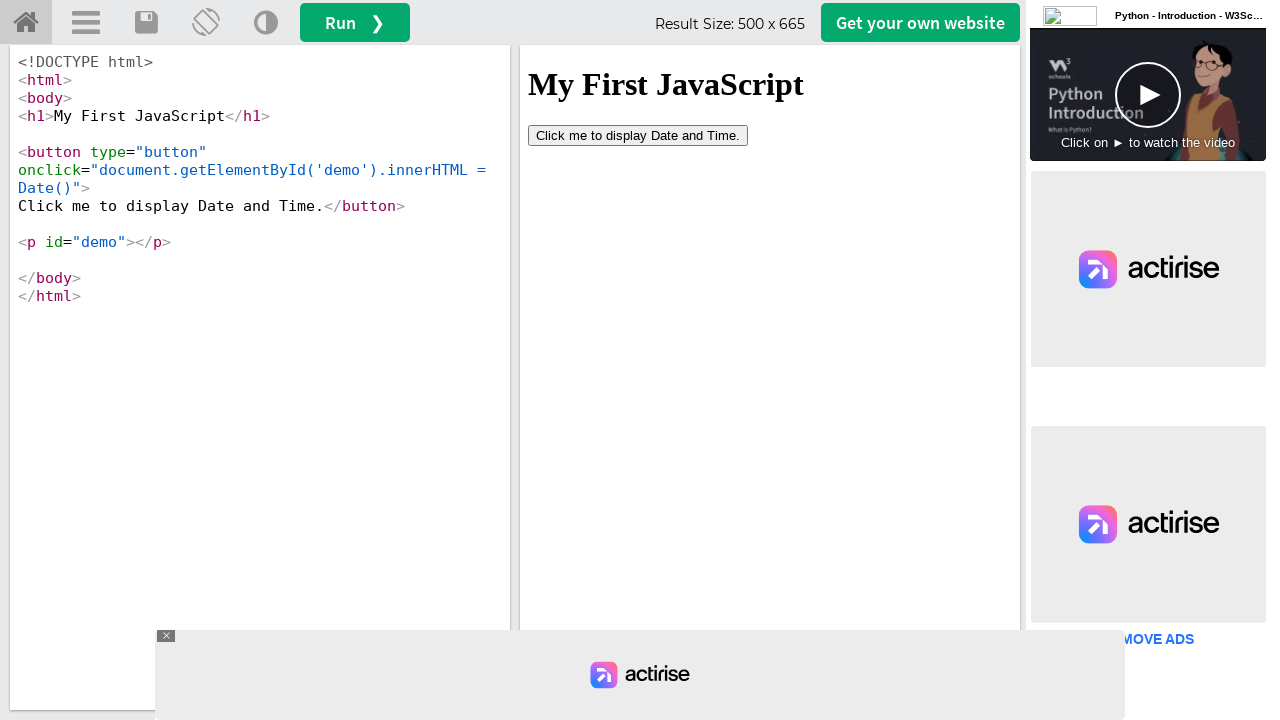

Clicked button inside iframe at (638, 135) on iframe#iframeResult >> internal:control=enter-frame >> button[type='button']
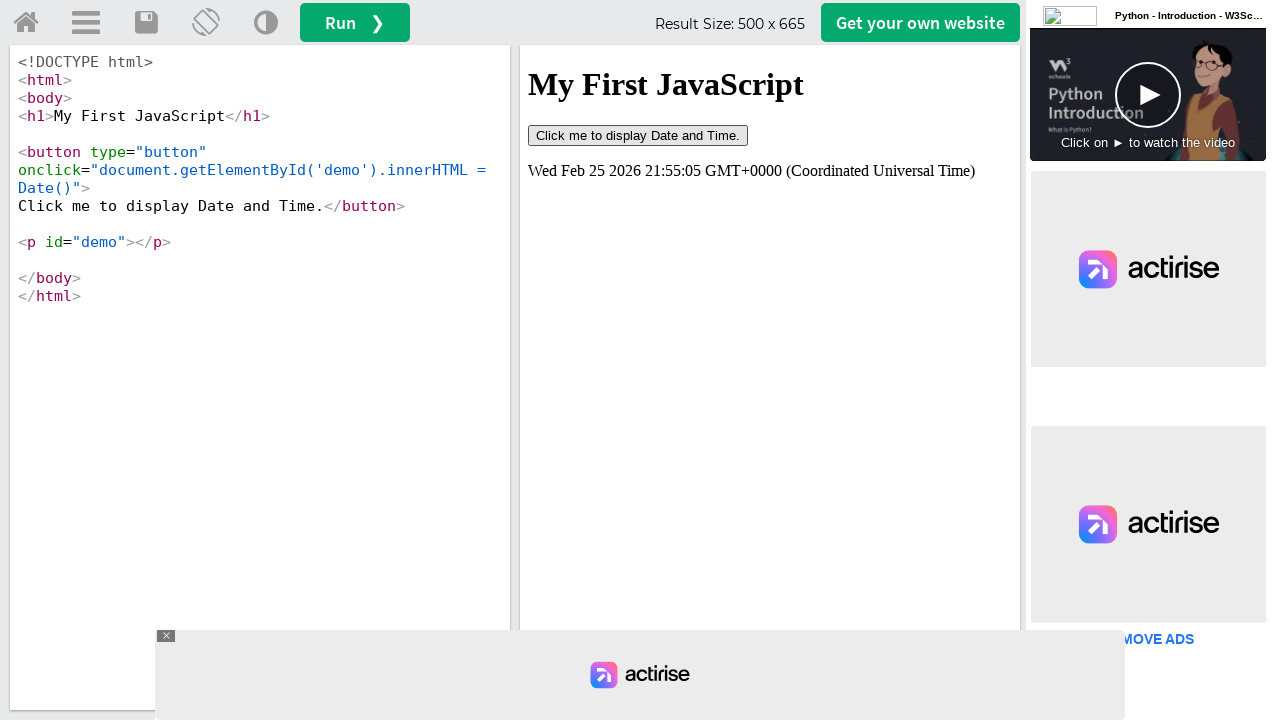

Switched back to main content and clicked menu button at (86, 23) on a#menuButton
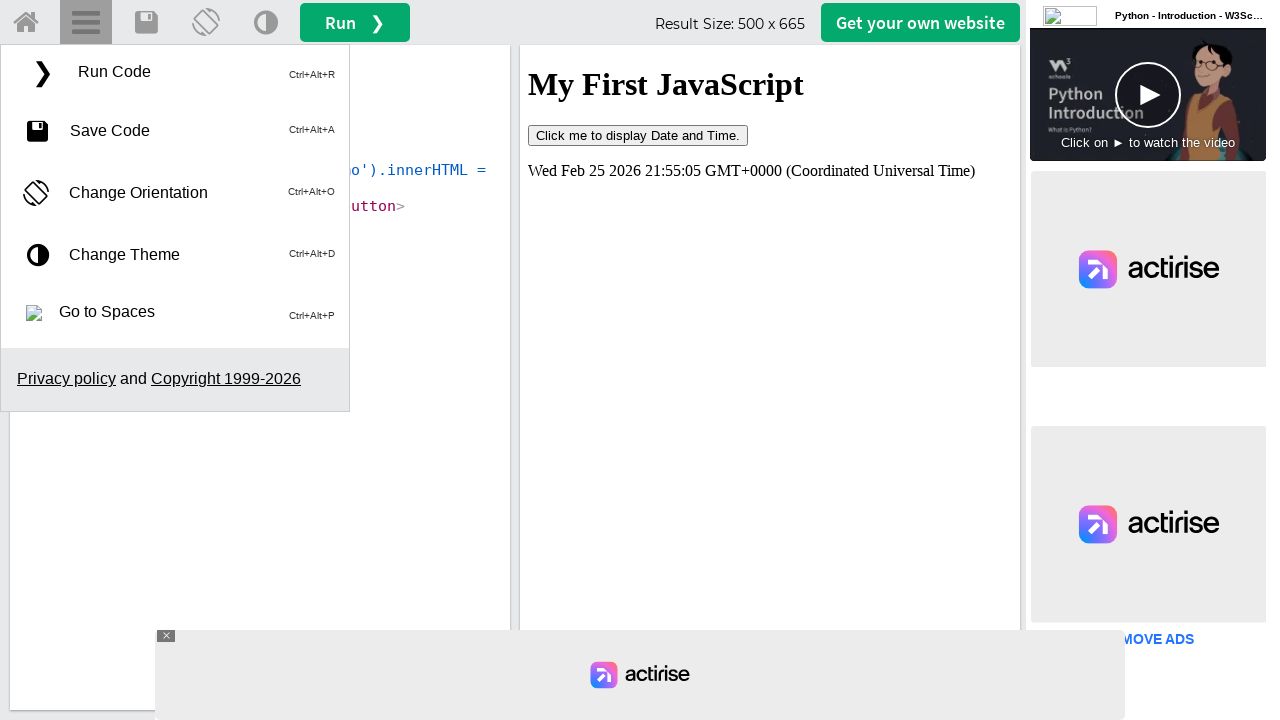

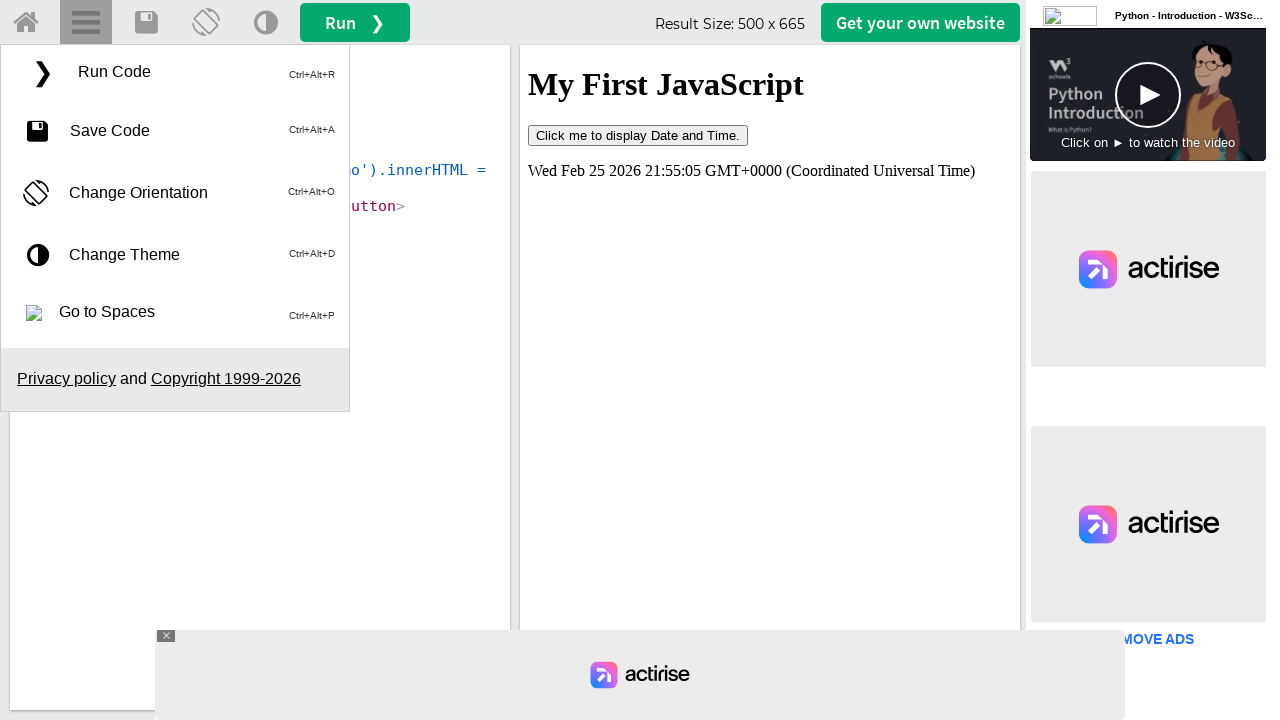